Tests sign up with invalid password format to verify password validation

Starting URL: https://www.demoblaze.com/

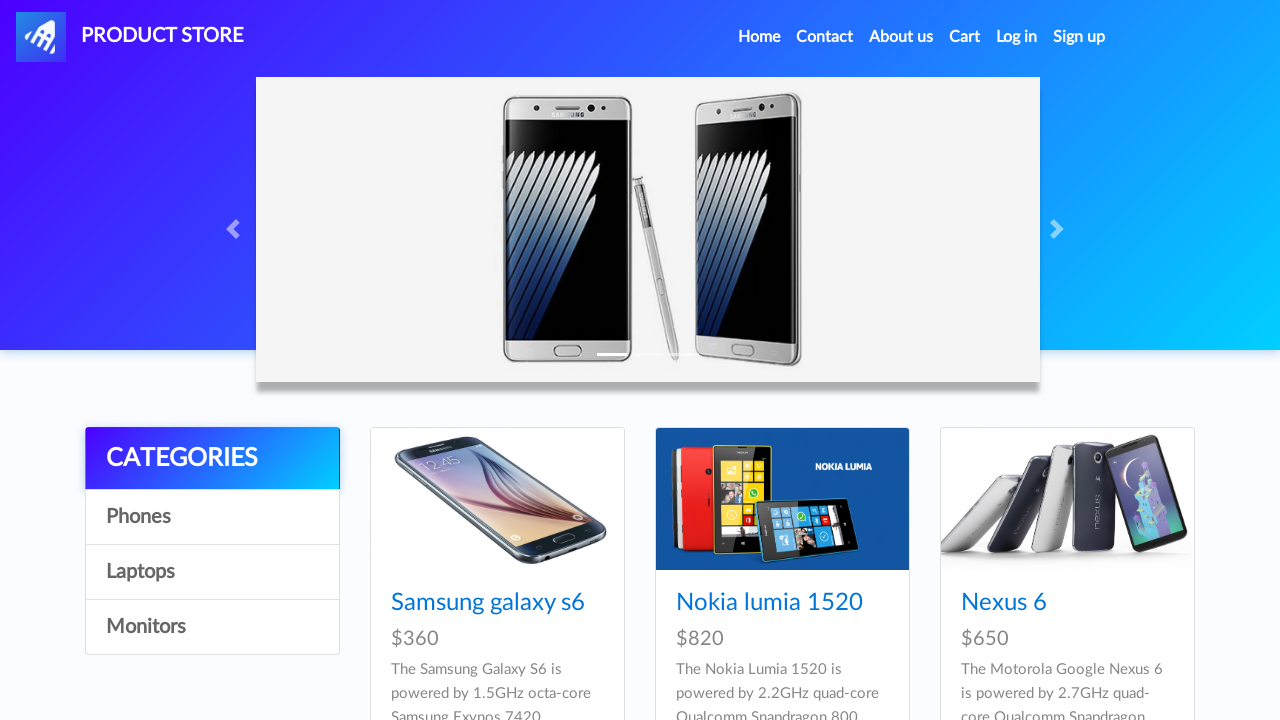

Reloaded the DemoBlaze homepage
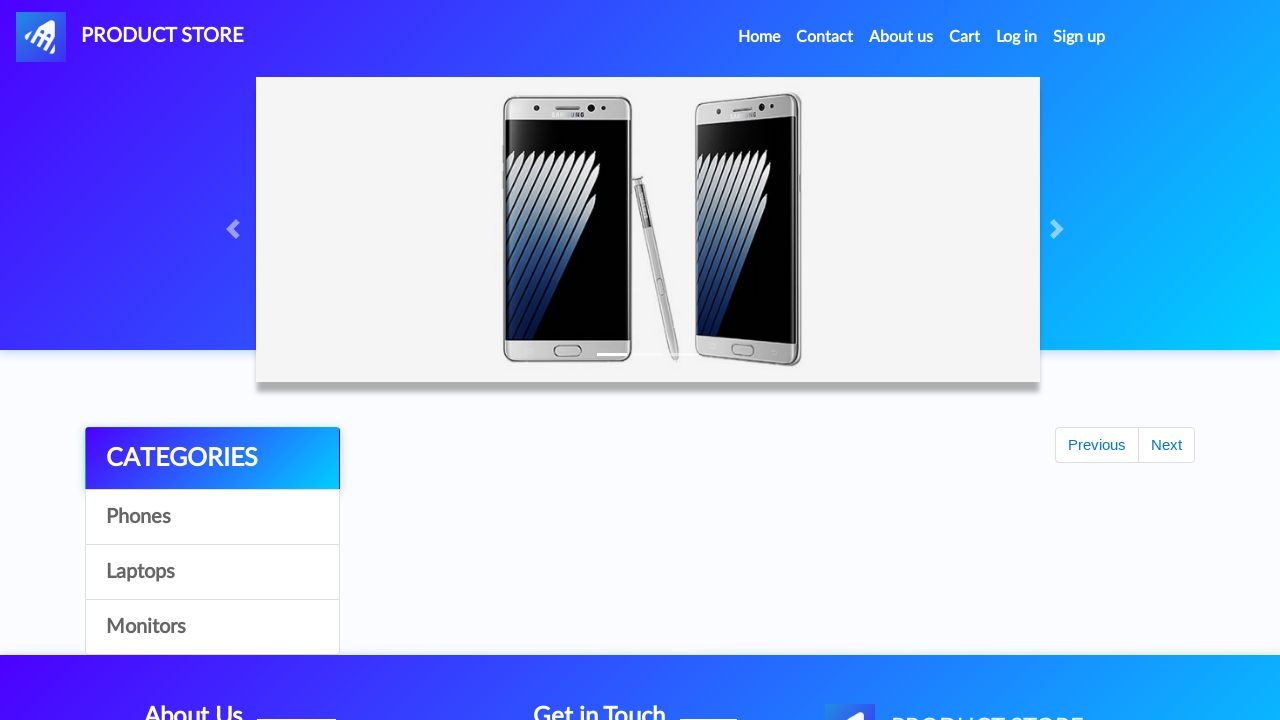

Waited 2 seconds for page to stabilize
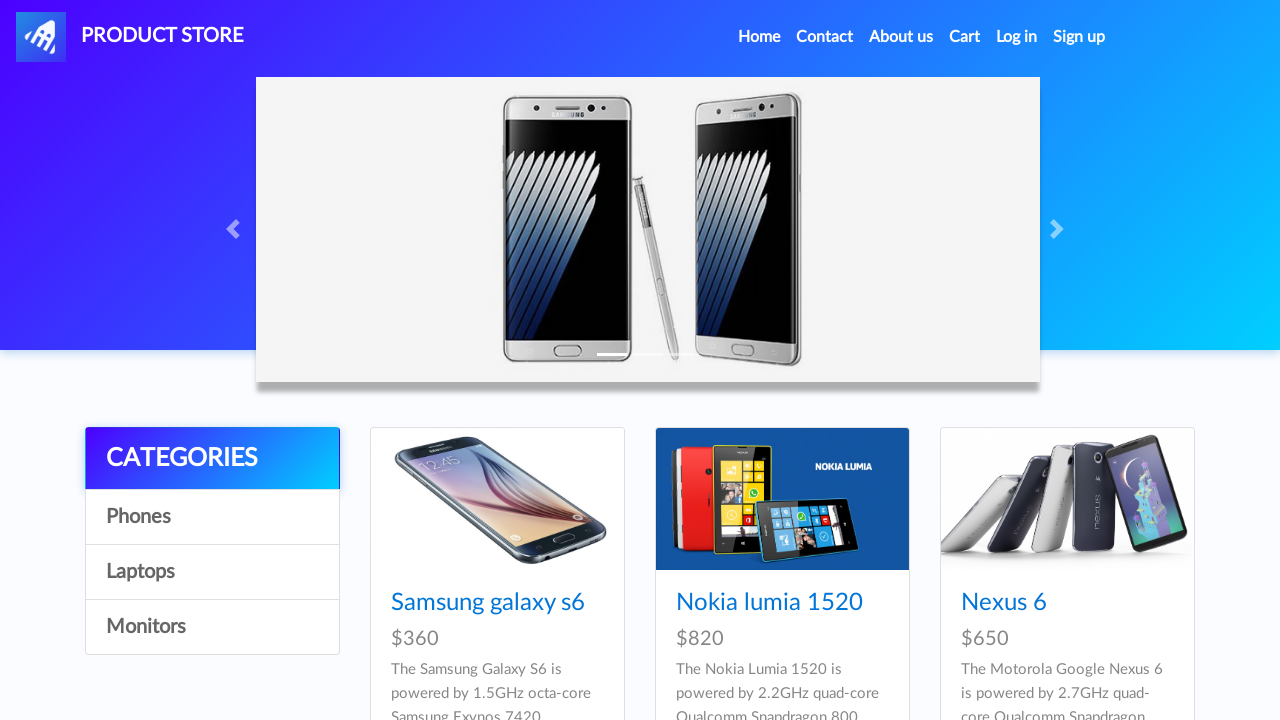

Clicked sign in button to open sign in modal at (1079, 37) on #signin2
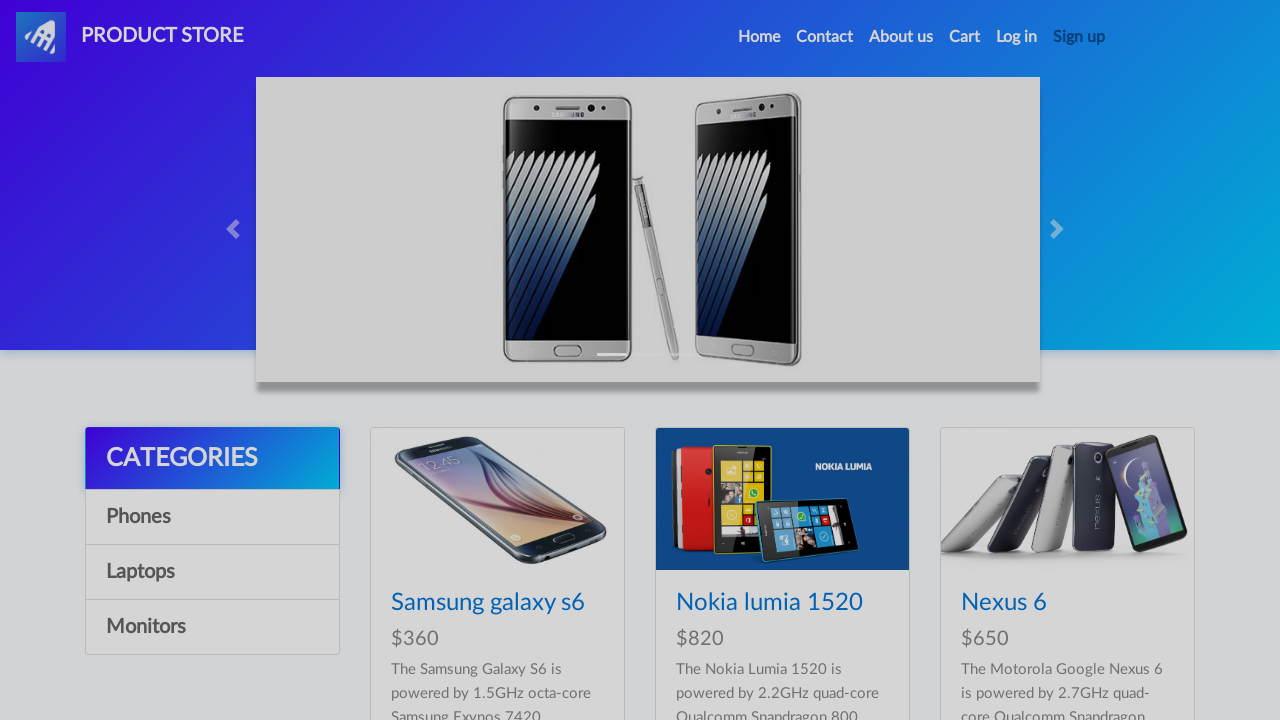

Entered username 'Usernamee' in sign in form on #sign-username
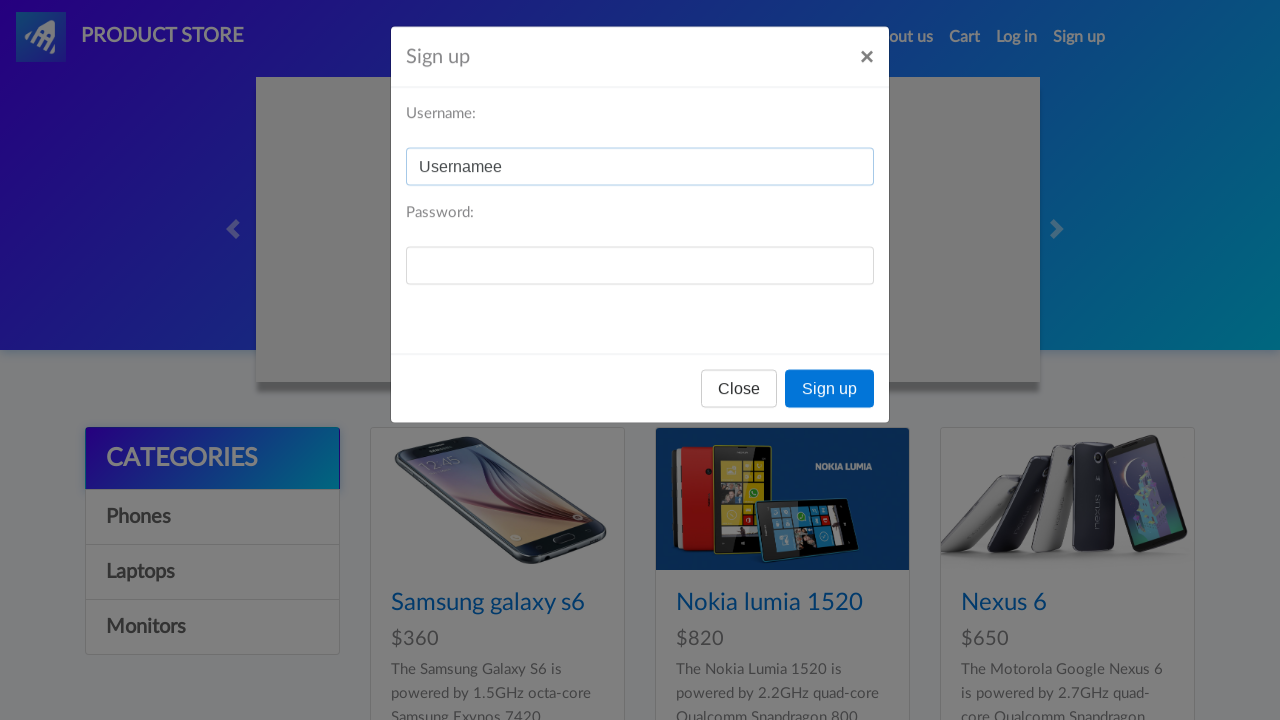

Entered invalid password format 'password12345!@+234567hj' on #sign-password
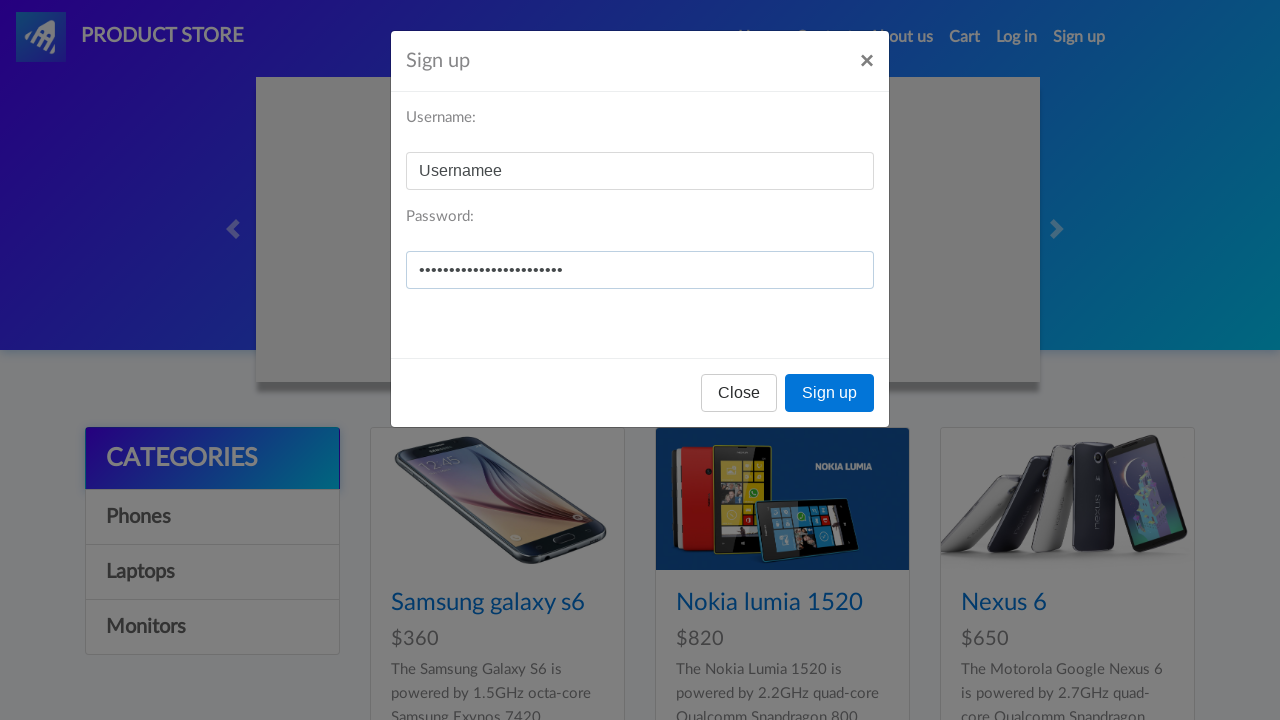

Waited 2 seconds before submitting form
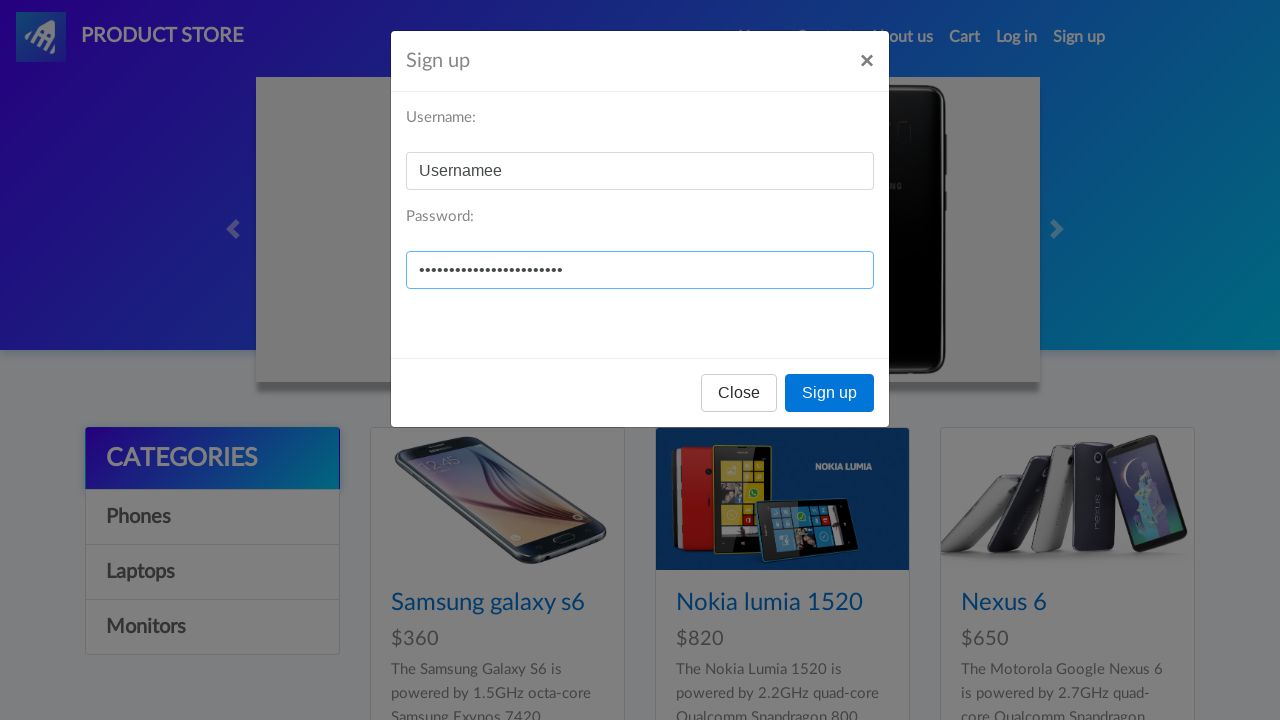

Clicked Sign up button to submit form with invalid password at (830, 393) on xpath=//button[@class='btn btn-primary' and contains(text(),'Sign up')]
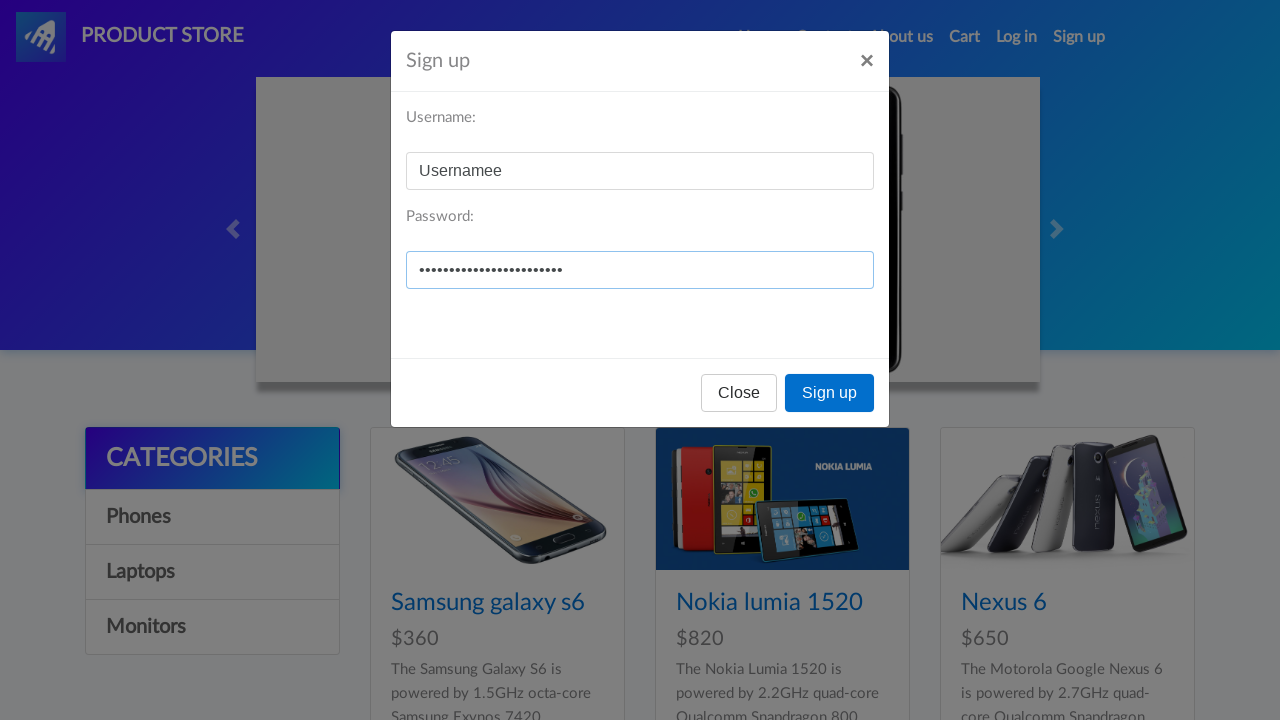

Waited 2 seconds for validation response
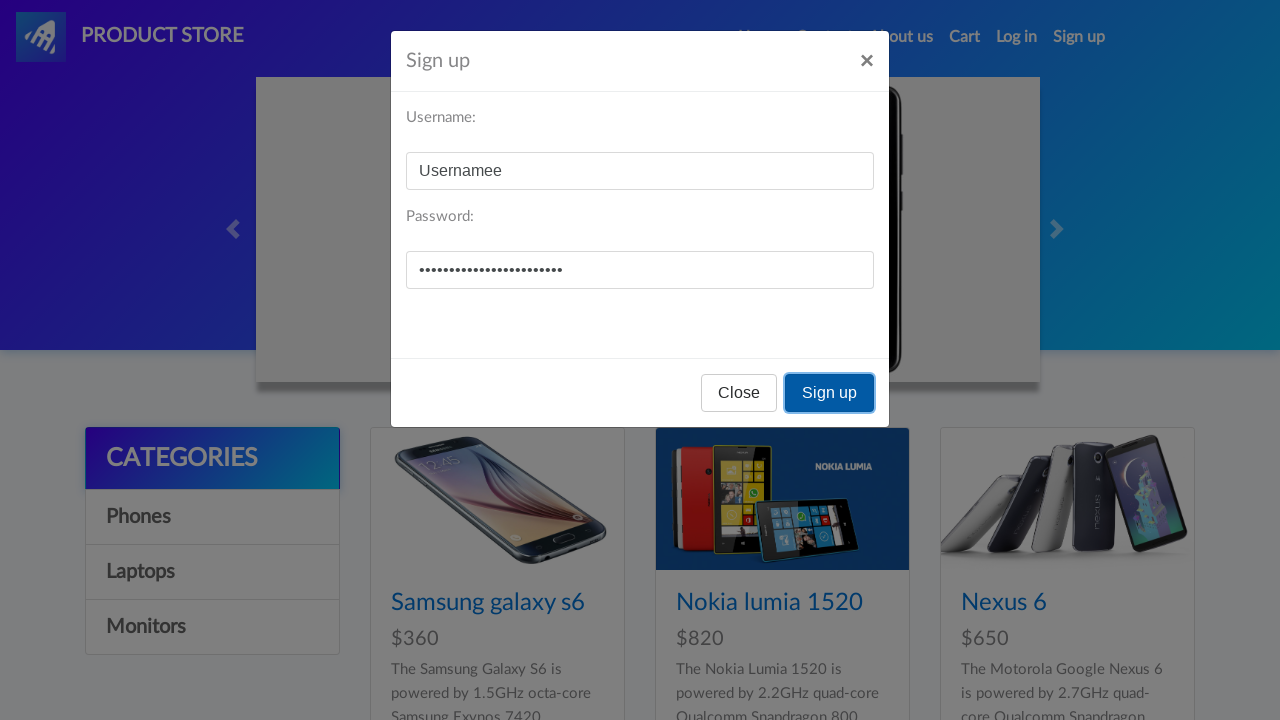

Set up dialog handler to accept alert dialogs
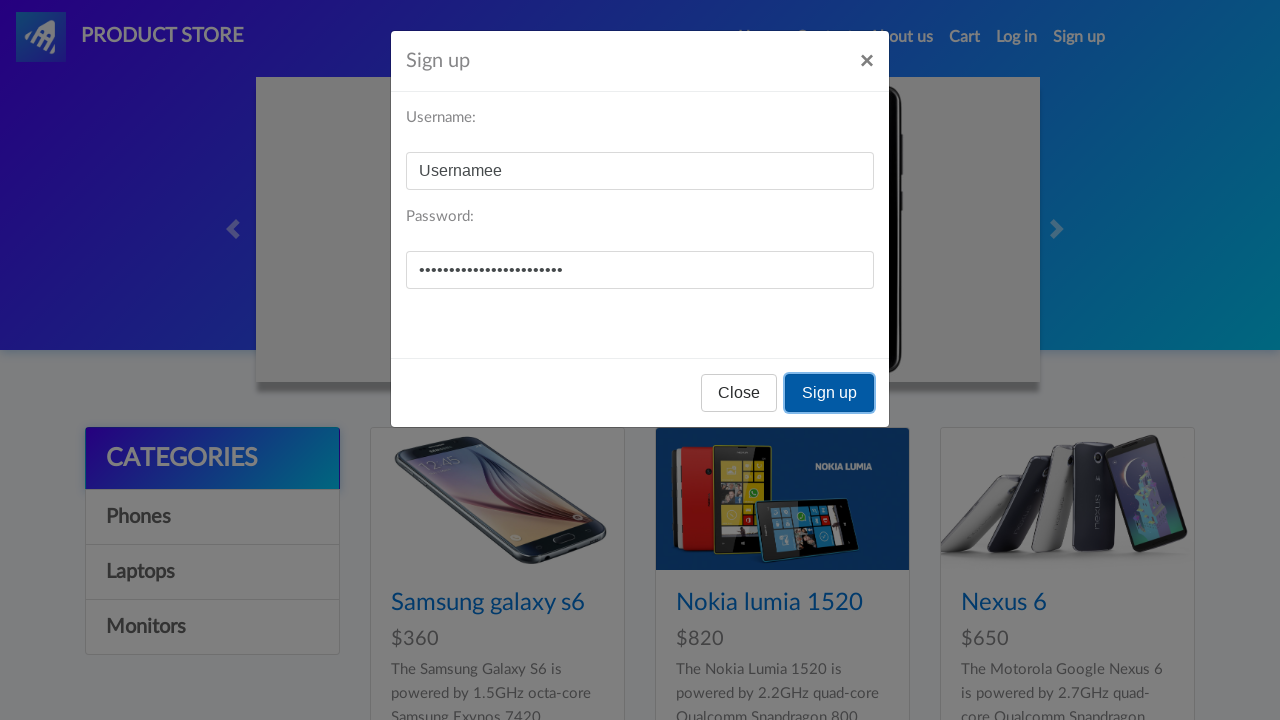

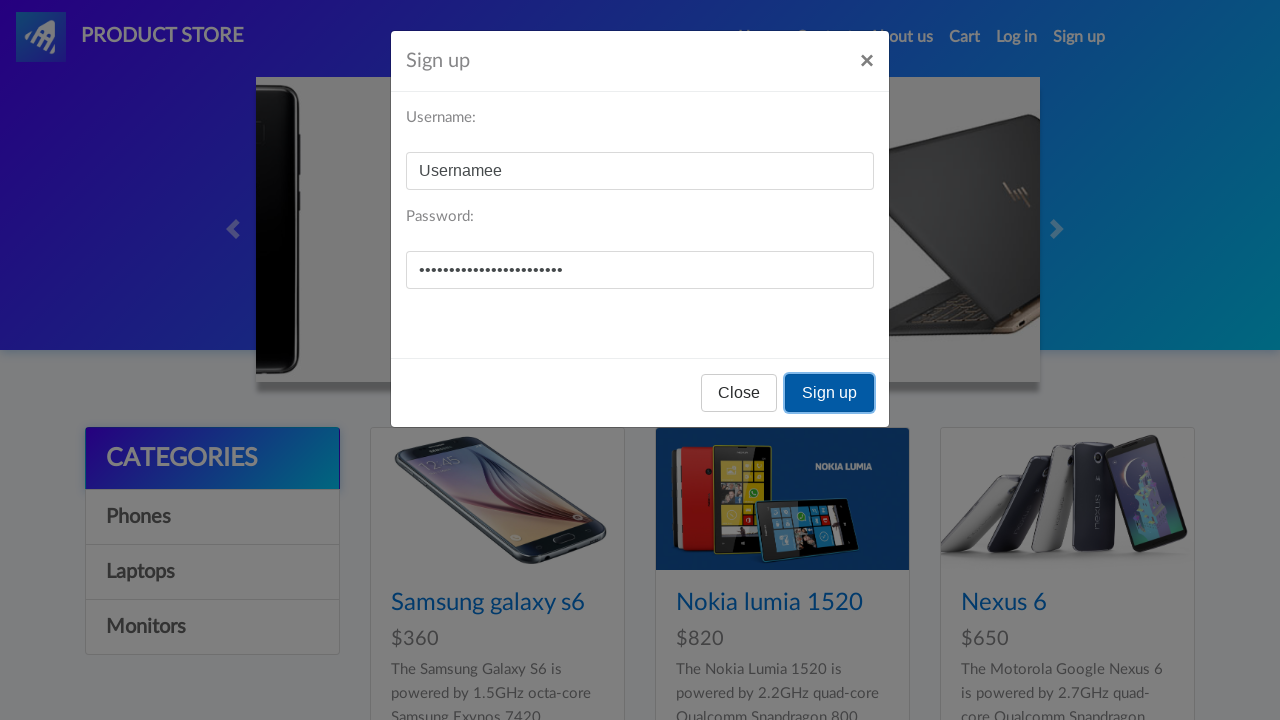